Tests a signup/contact form by filling in first name, last name, and email fields, then submitting the form.

Starting URL: http://secure-retreat-92358.herokuapp.com/

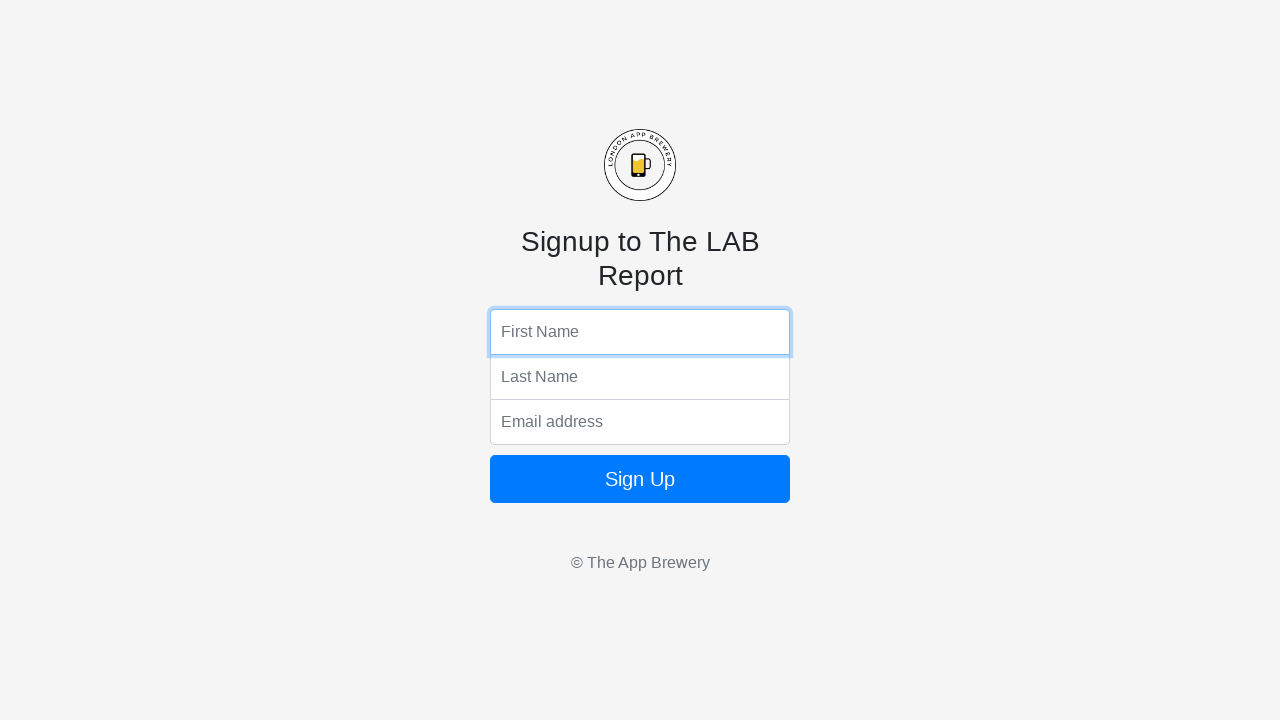

Filled first name field with 'Marcus' on input[name='fName']
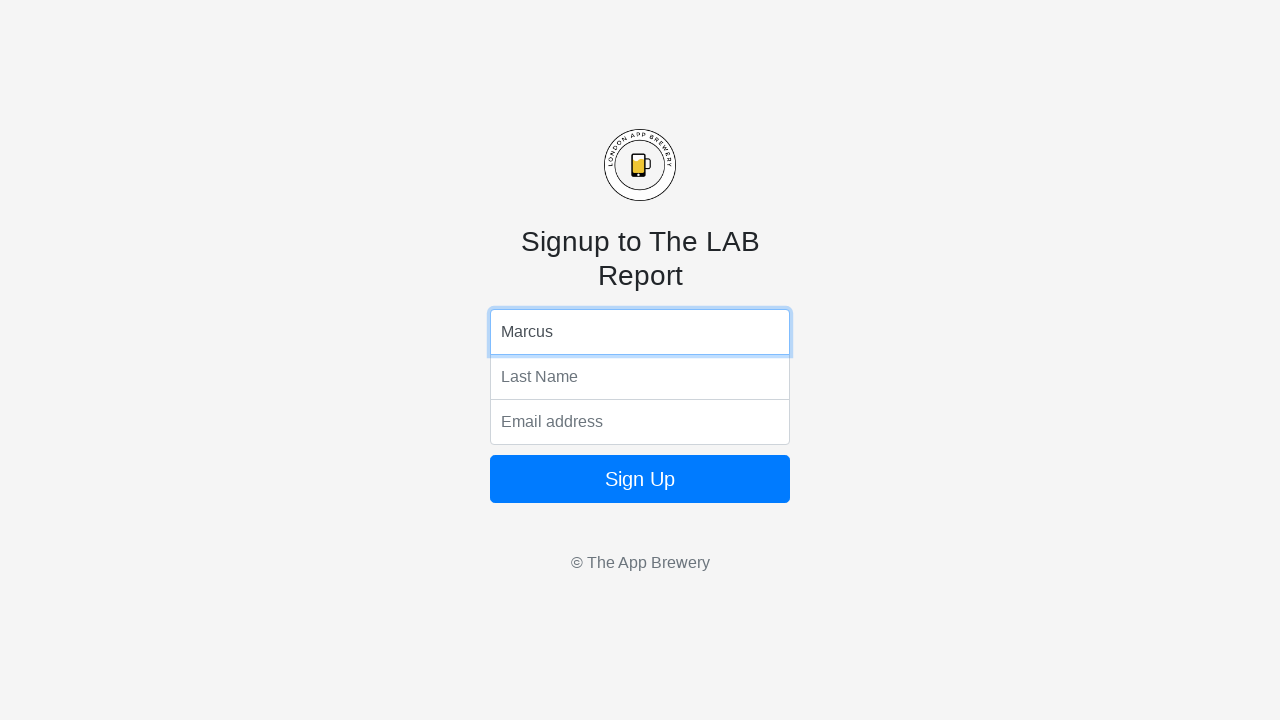

Filled last name field with 'Johnson' on input[name='lName']
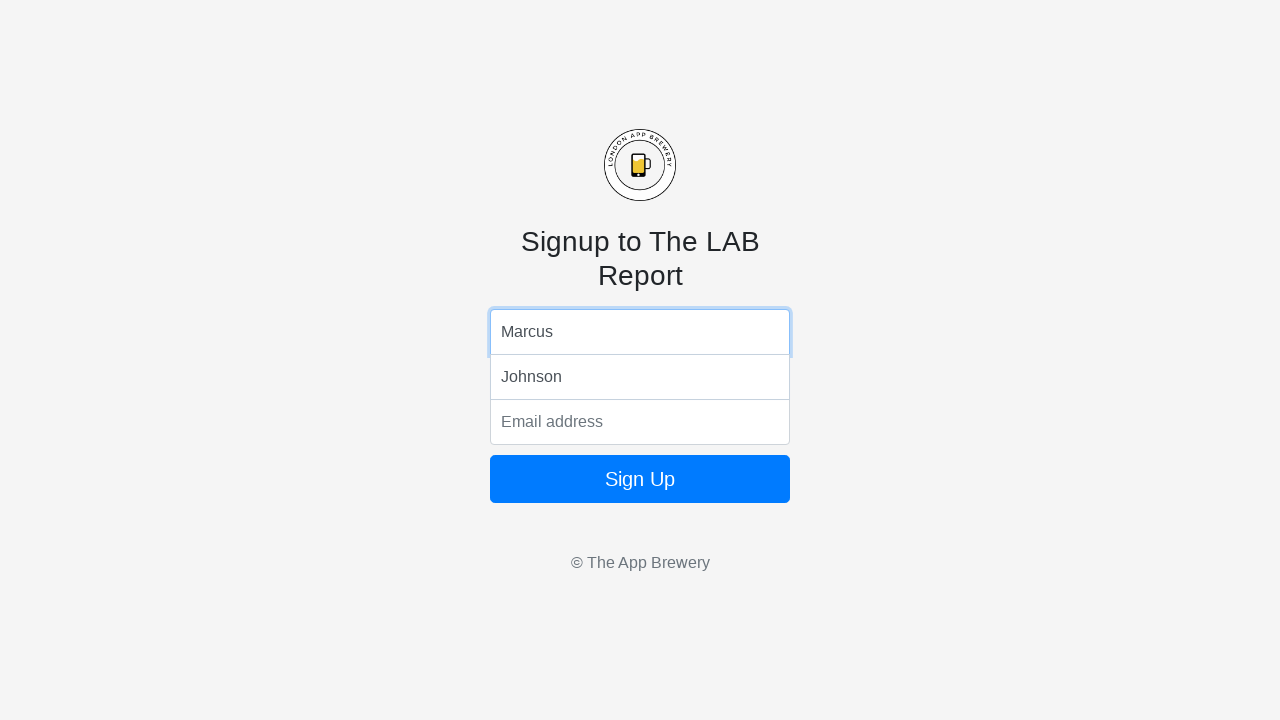

Filled email field with 'marcus.johnson@example.com' on input[name='email']
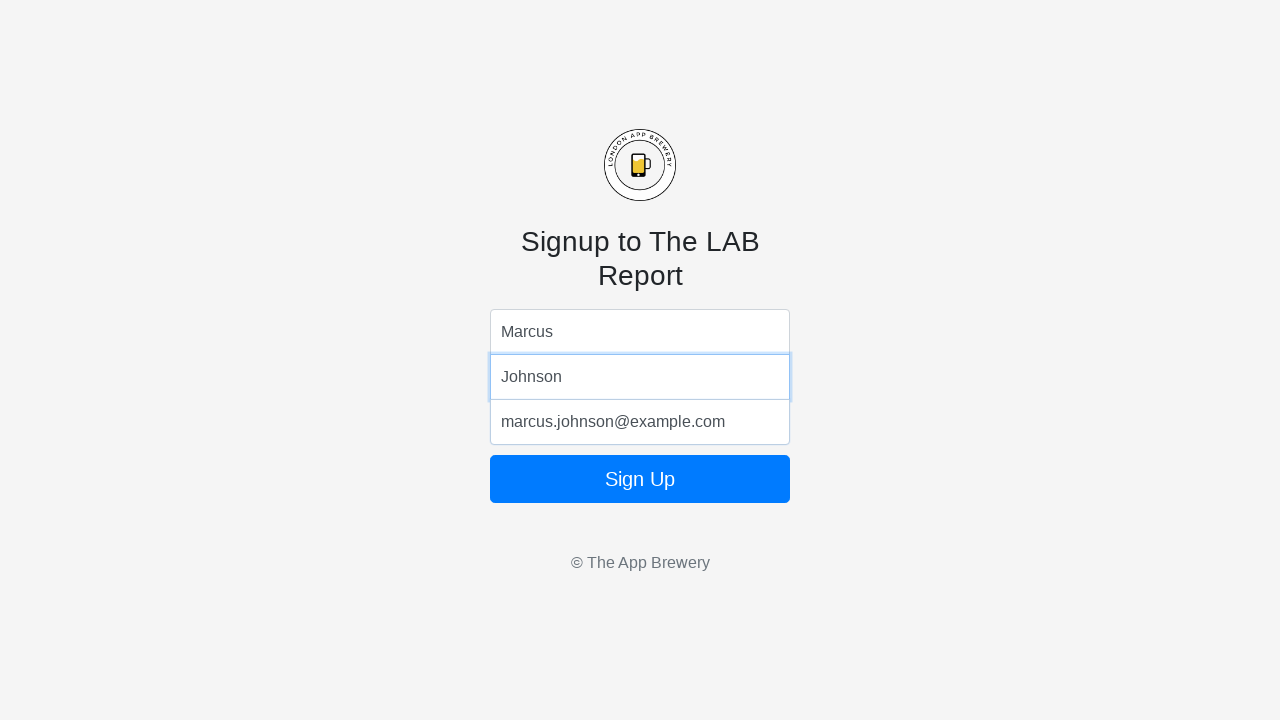

Clicked form submit button at (640, 479) on form button
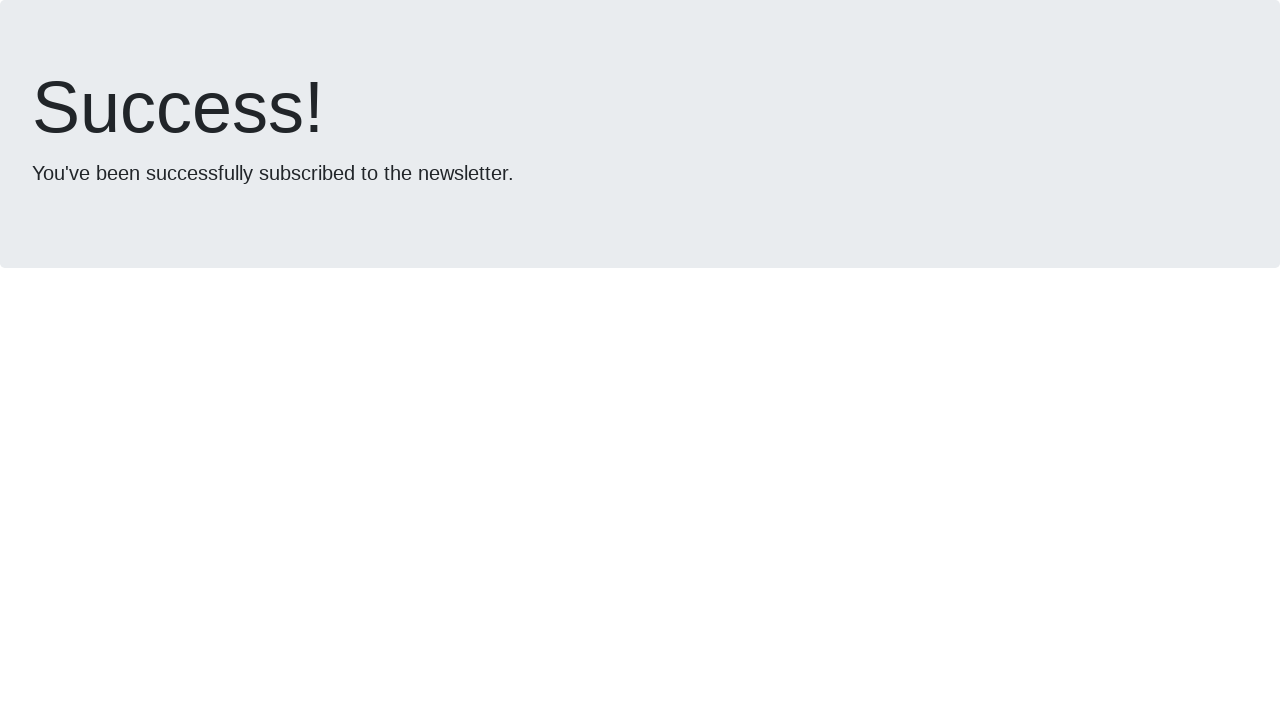

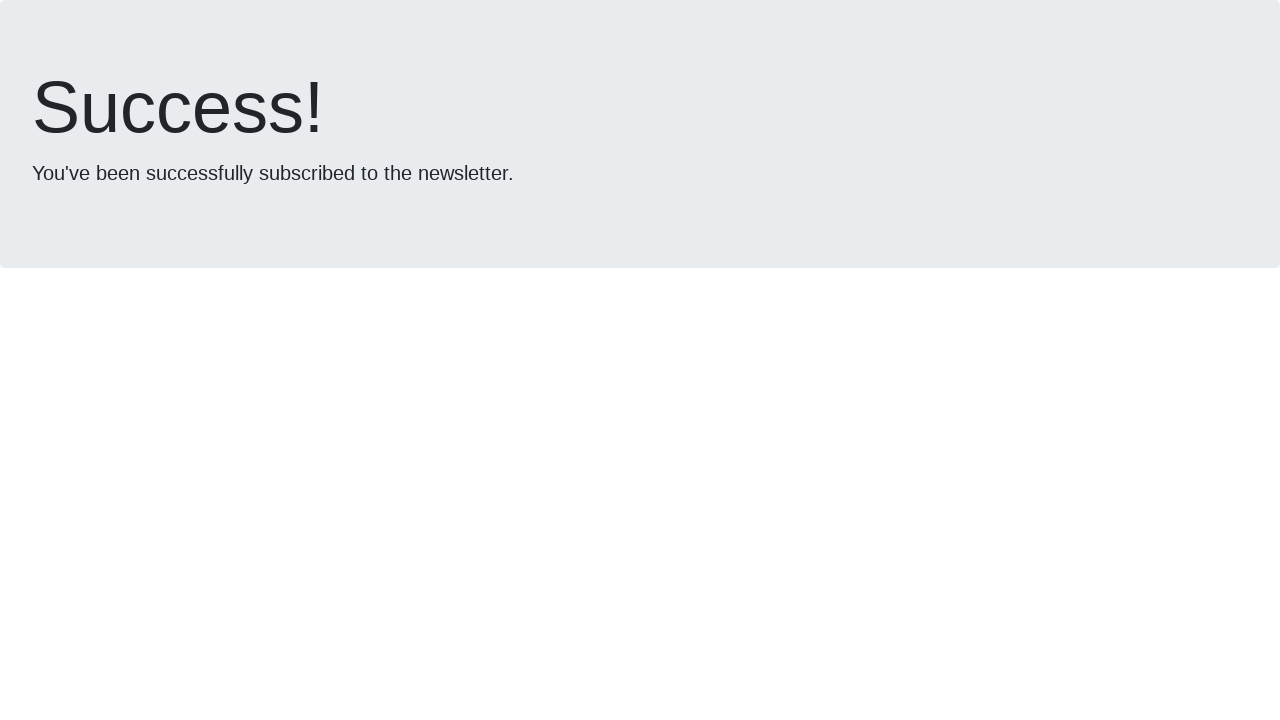